Tests browser navigation functionalities including navigating to a new URL, going back, resizing window, going forward, and refreshing the page

Starting URL: https://kristinek.github.io/site/tasks/locators_different

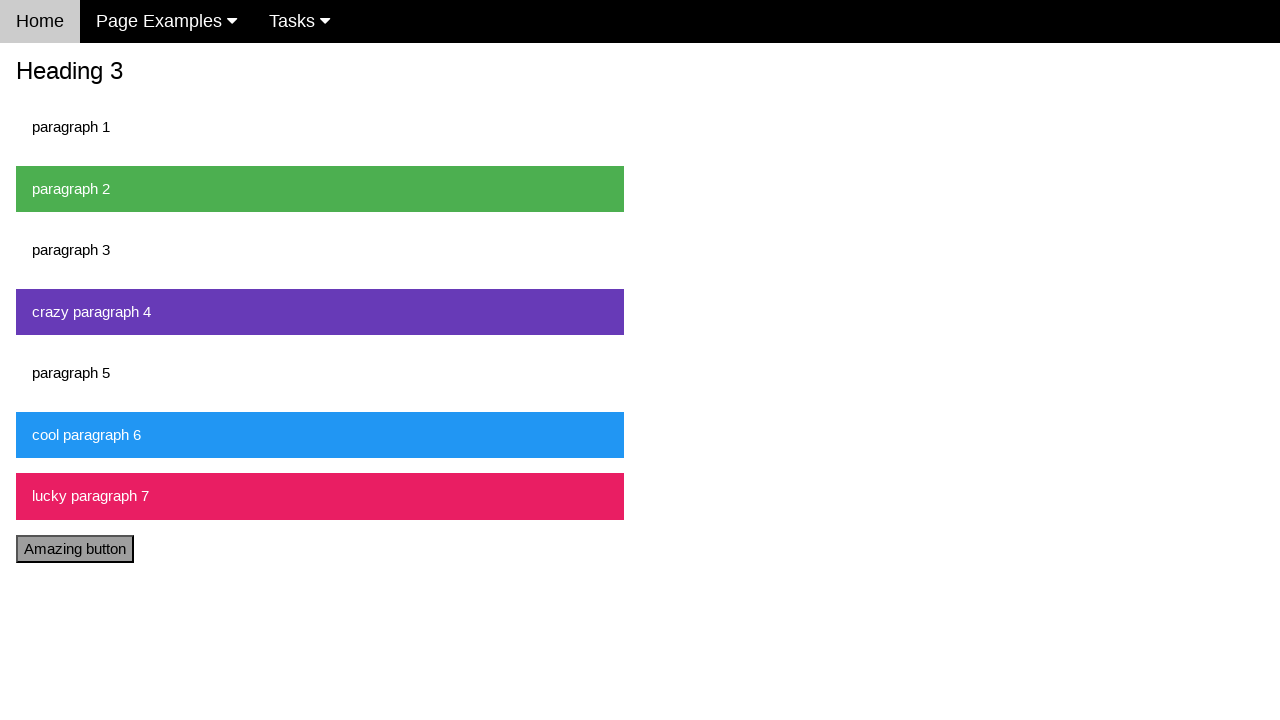

Navigated to https://kristinek.github.io/site/examples/locators
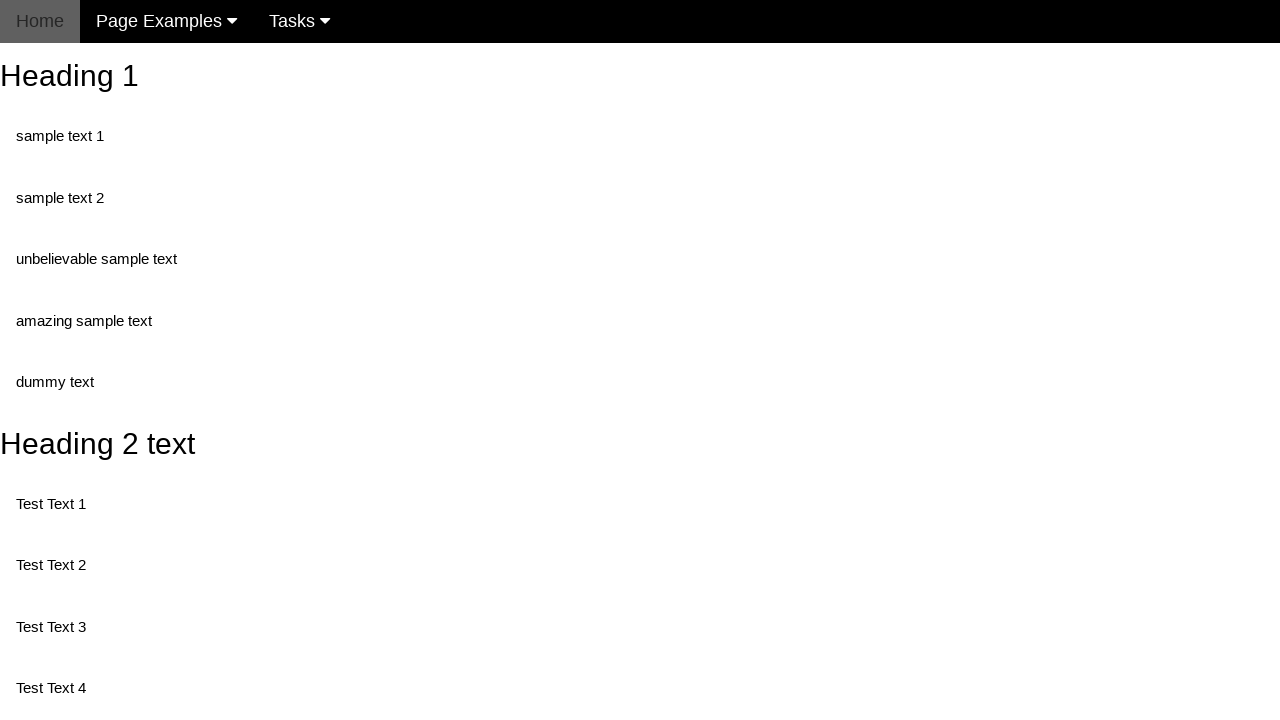

Navigated back to previous page
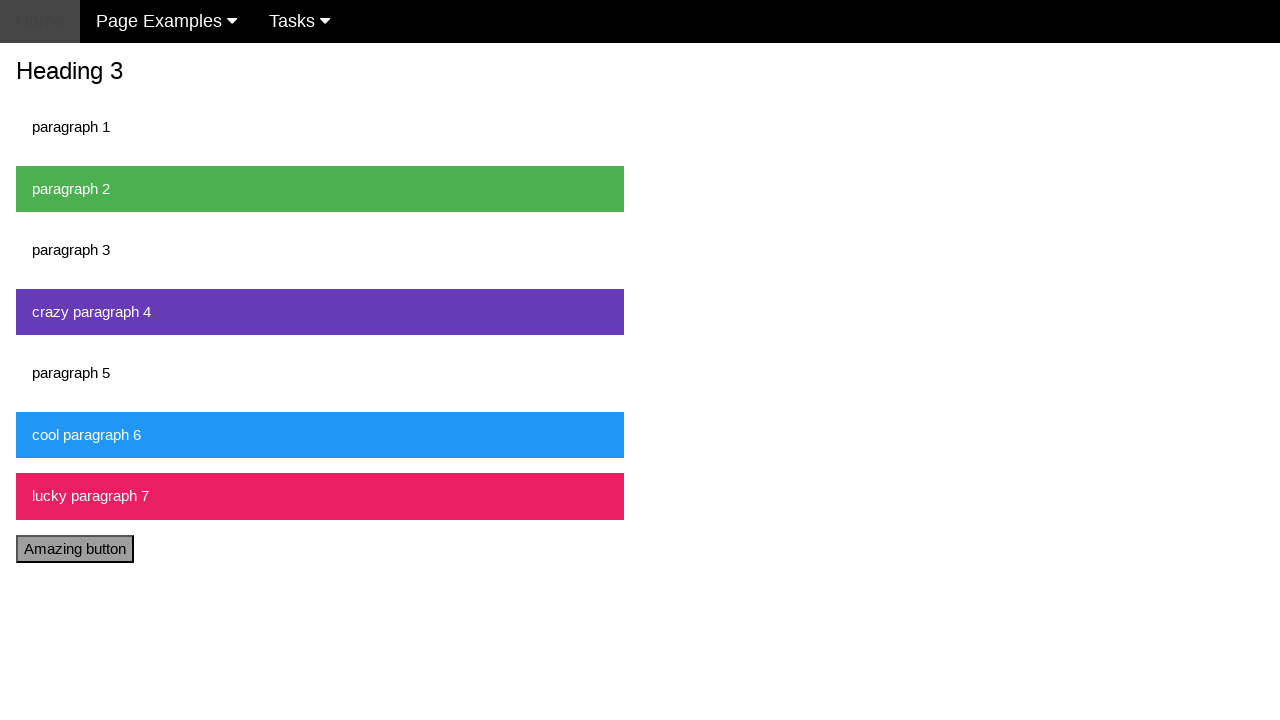

Resized browser window to 800x600
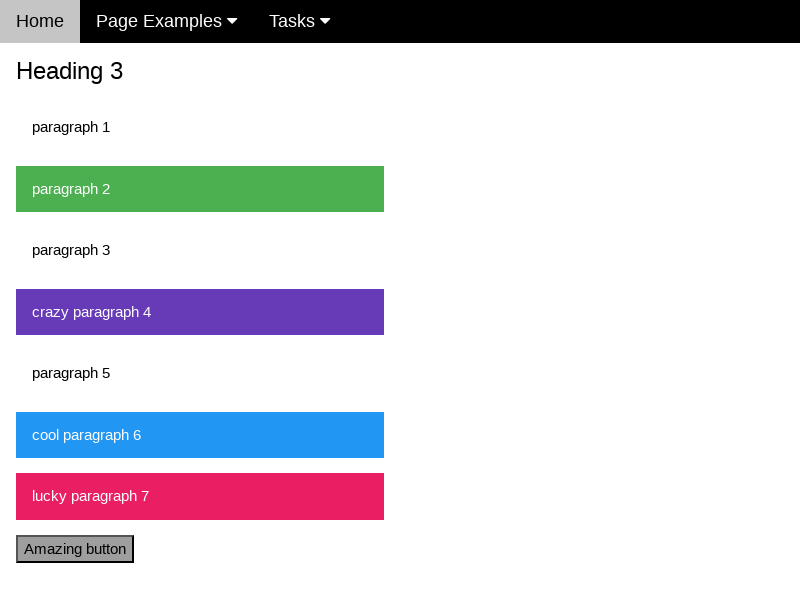

Navigated forward to next page
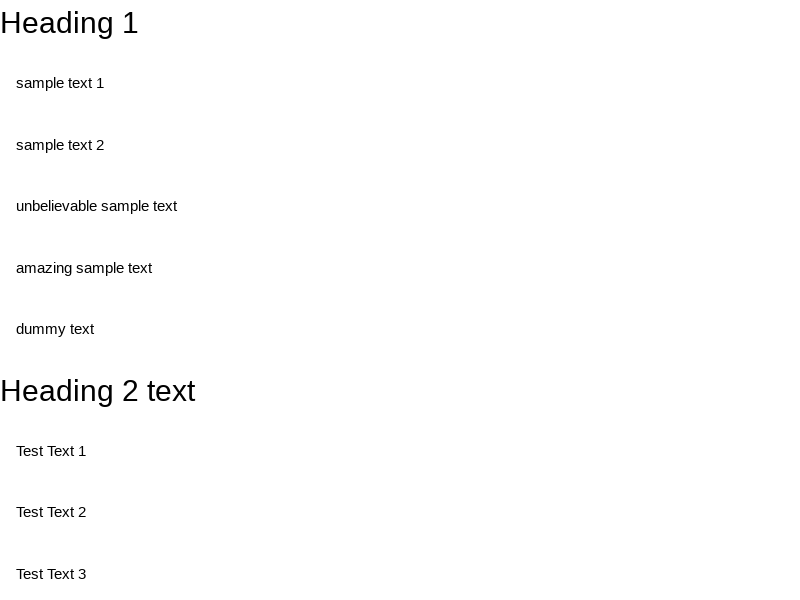

Refreshed the current page
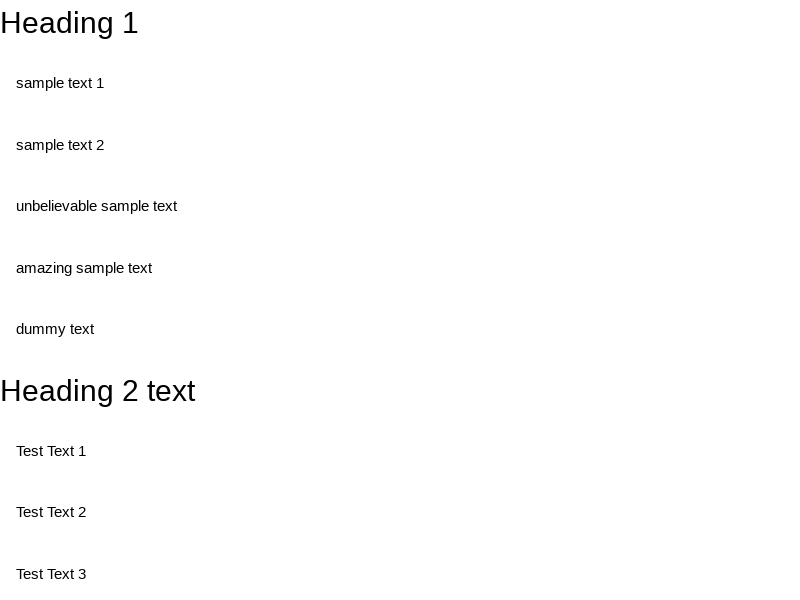

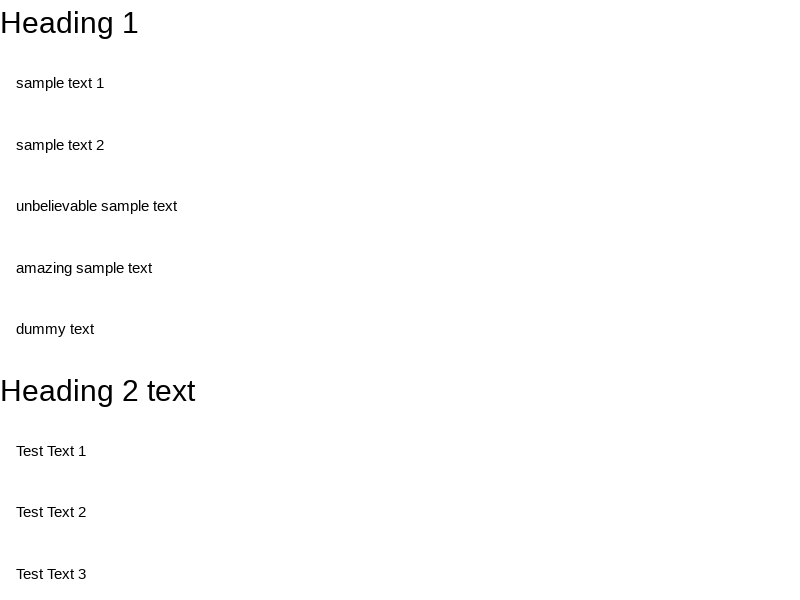